Tests an e-commerce shopping flow on DemoBlaze: selects a laptop and phone, adds them to cart, removes one item, fills out the order form, cancels, then completes a purchase order.

Starting URL: https://www.demoblaze.com/index.html

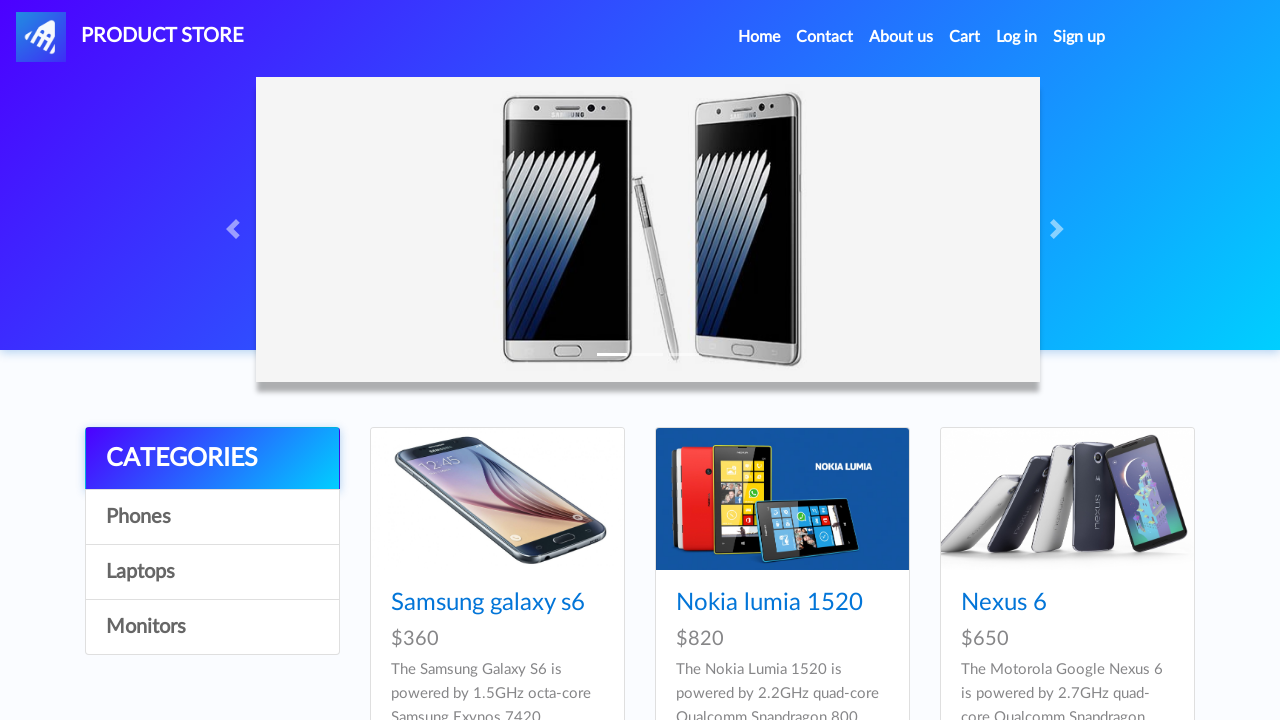

Clicked Laptops category at (212, 572) on text=Laptops
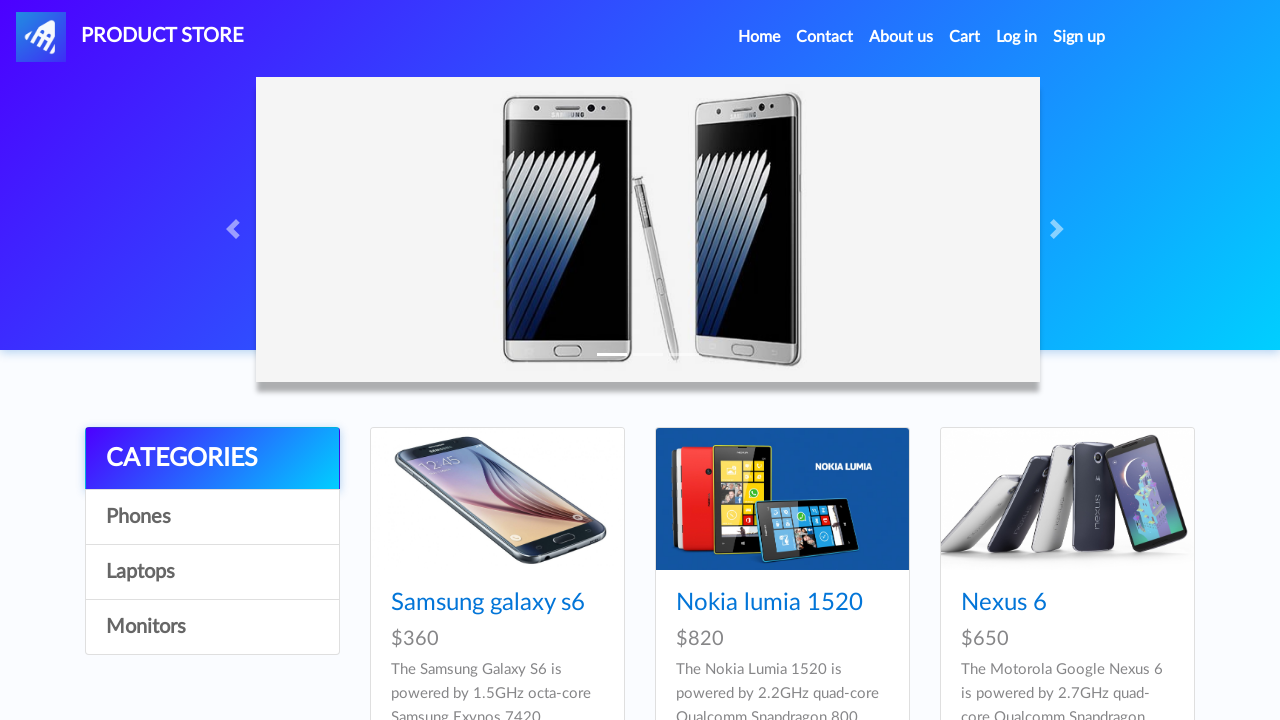

Waited for Laptops category to load
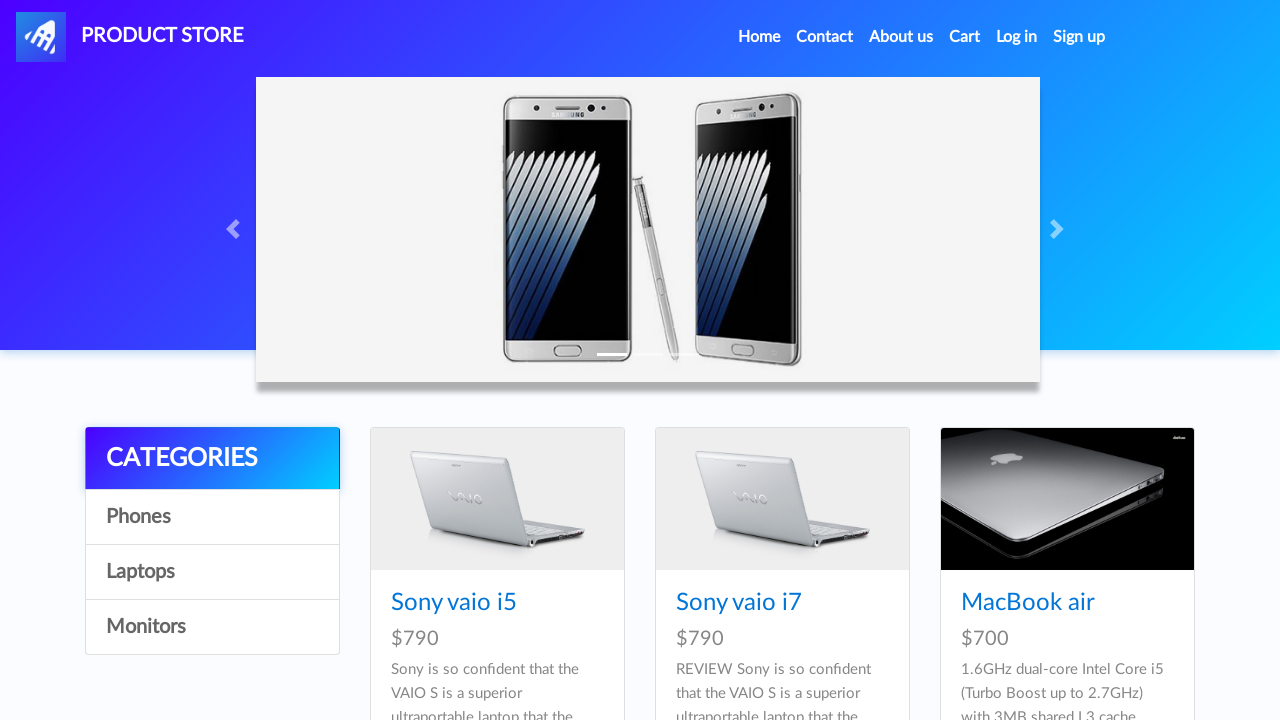

Clicked MacBook air product at (1028, 603) on text=MacBook air
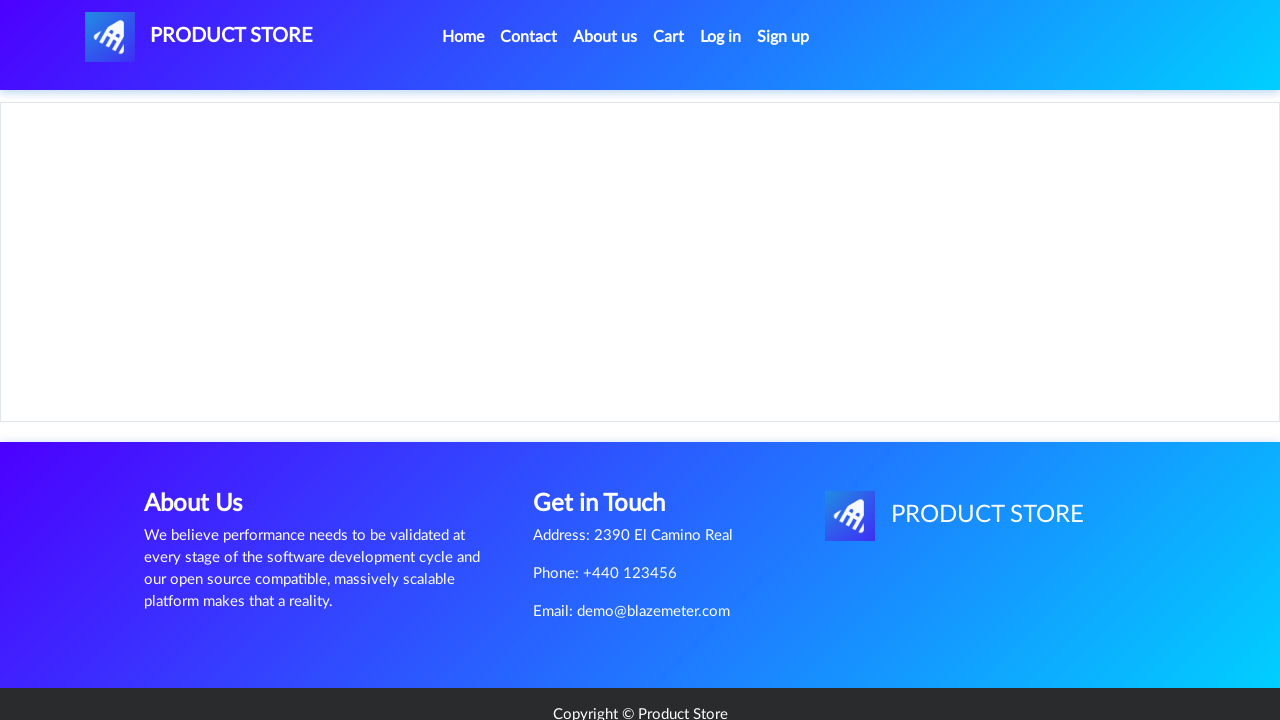

Waited for MacBook air product details to load
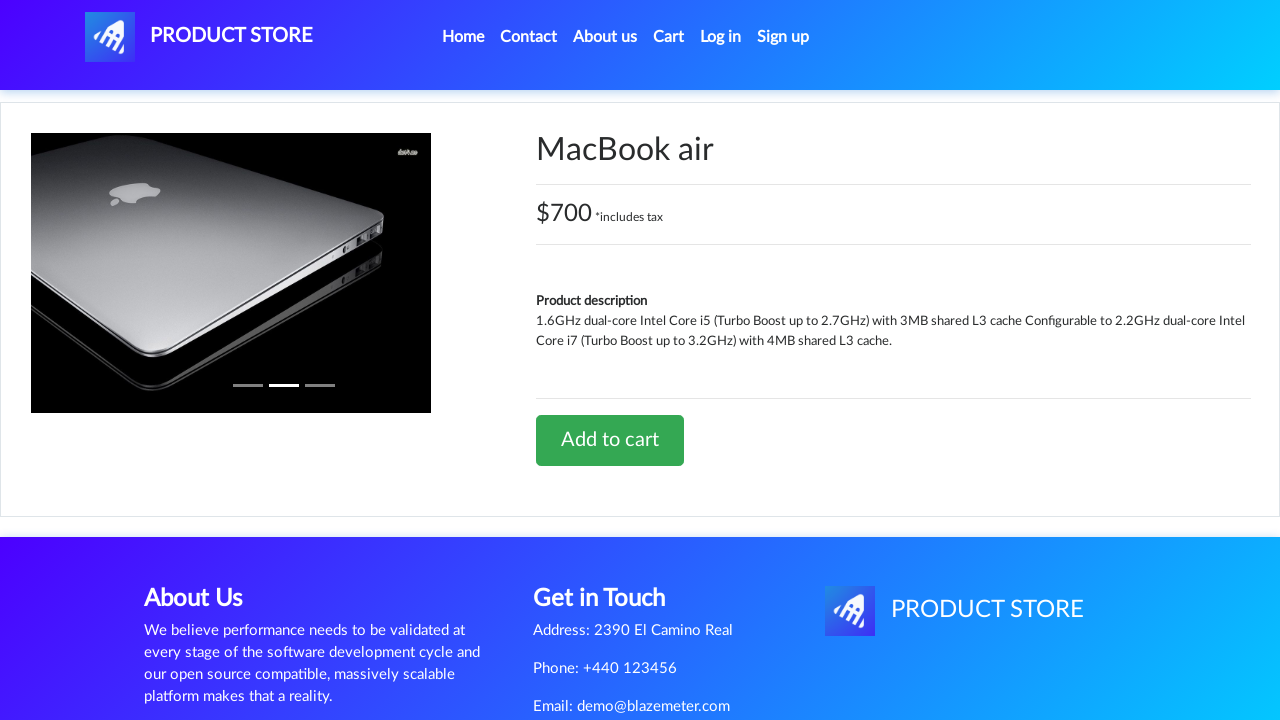

Clicked Add to cart for MacBook air at (610, 440) on text=Add to cart
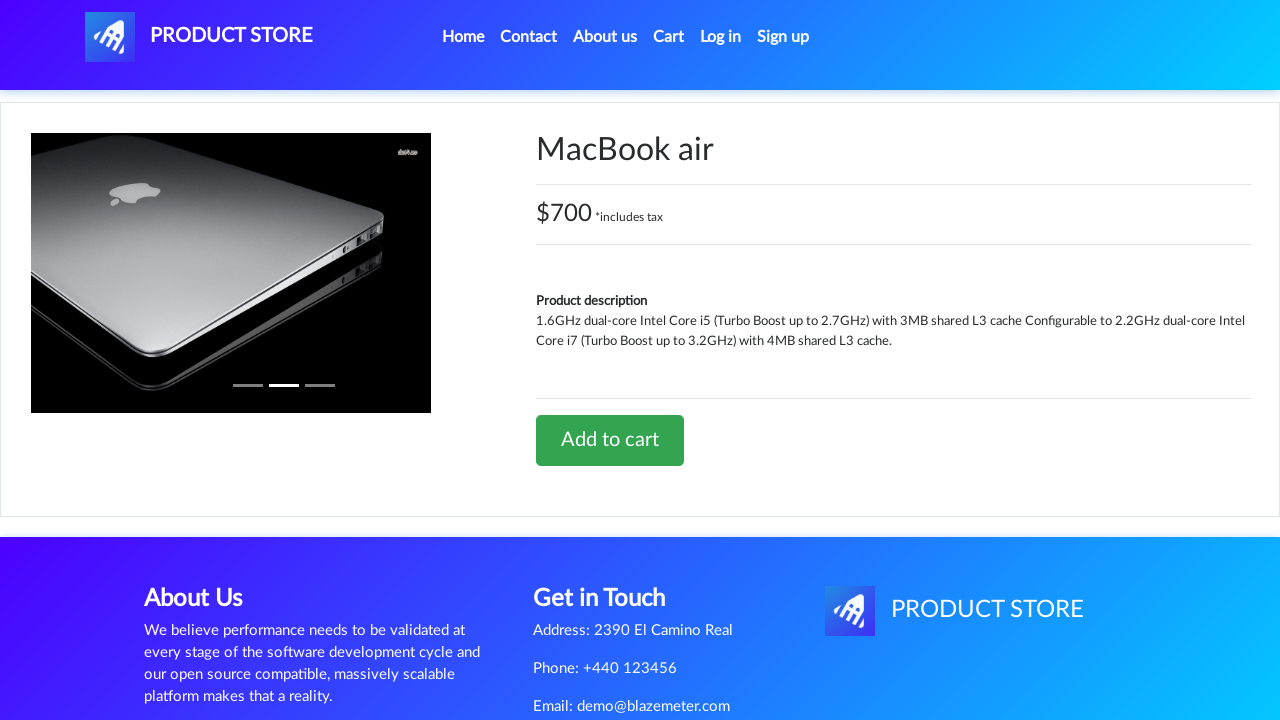

Set up dialog handler to accept alerts
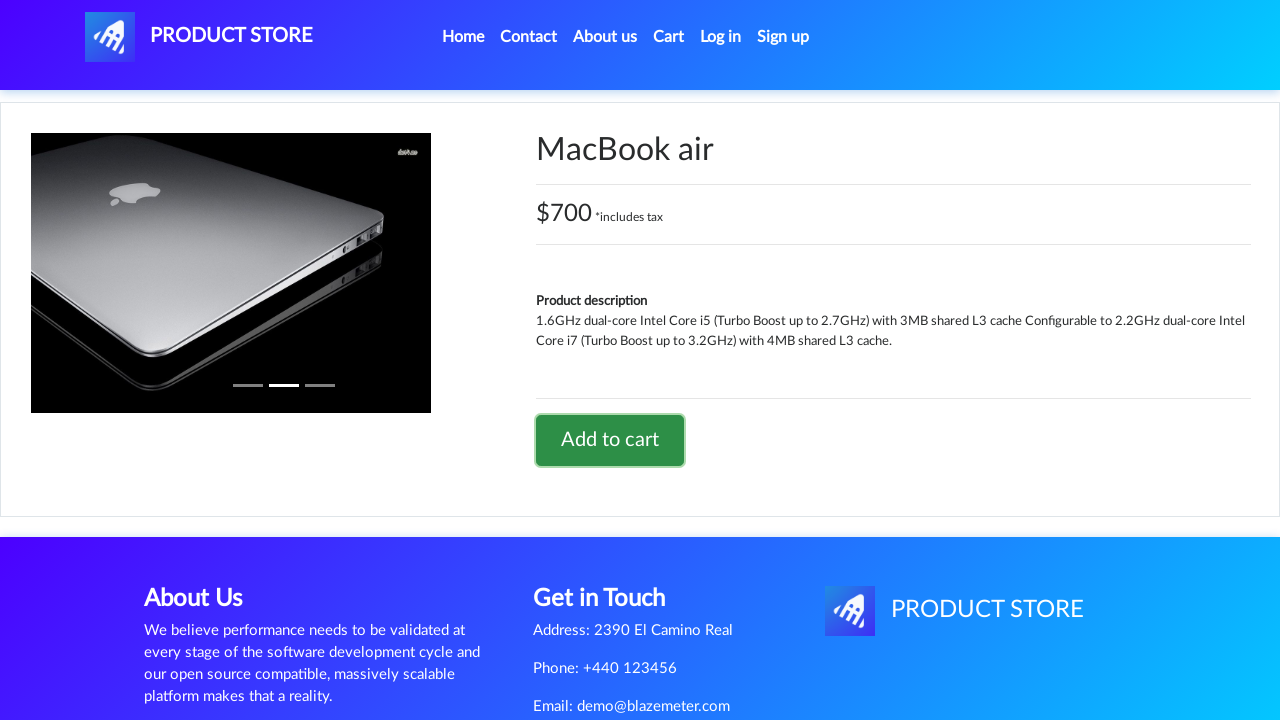

Accepted add to cart confirmation alert
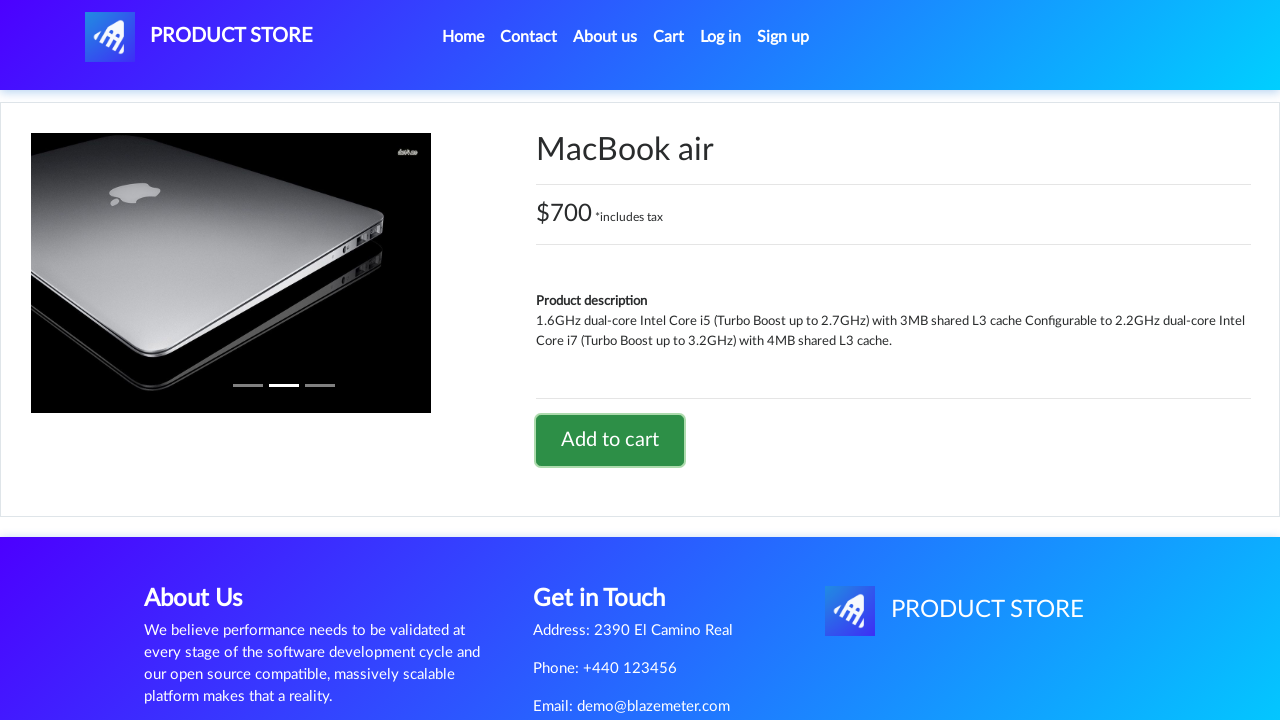

Clicked Home link to navigate back at (463, 37) on .nav-link >> text=Home
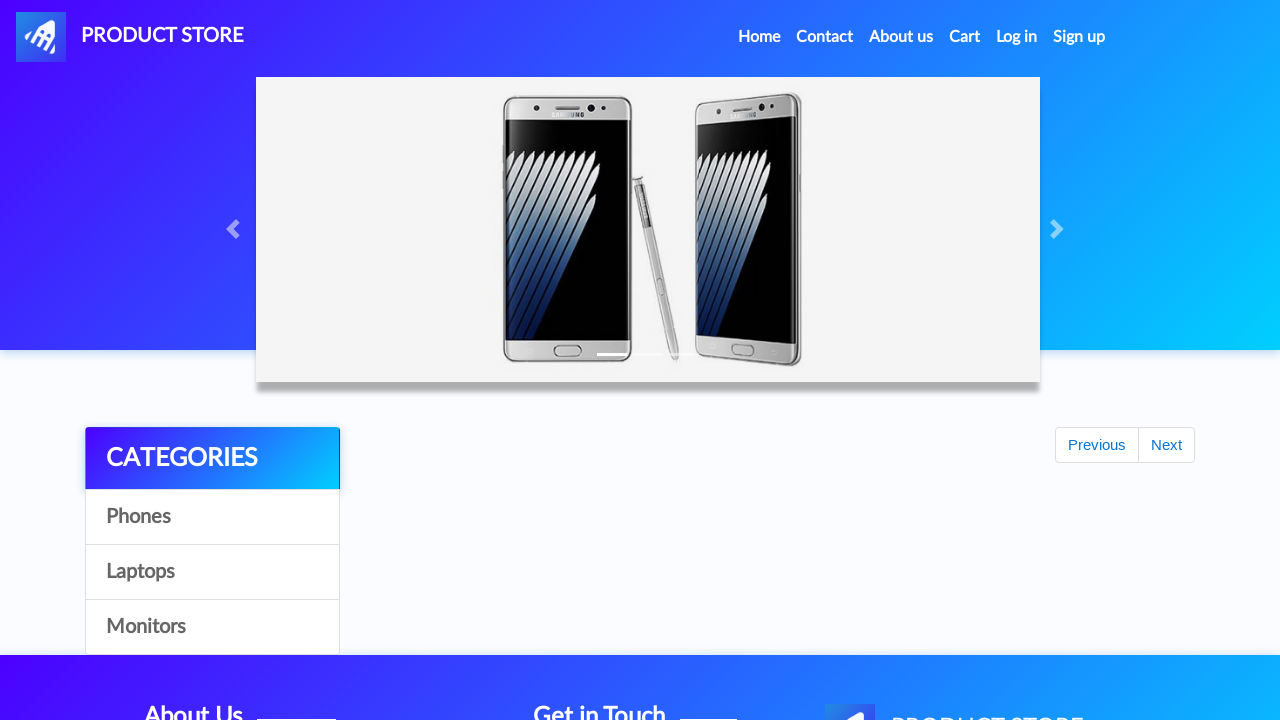

Waited for Home page to load
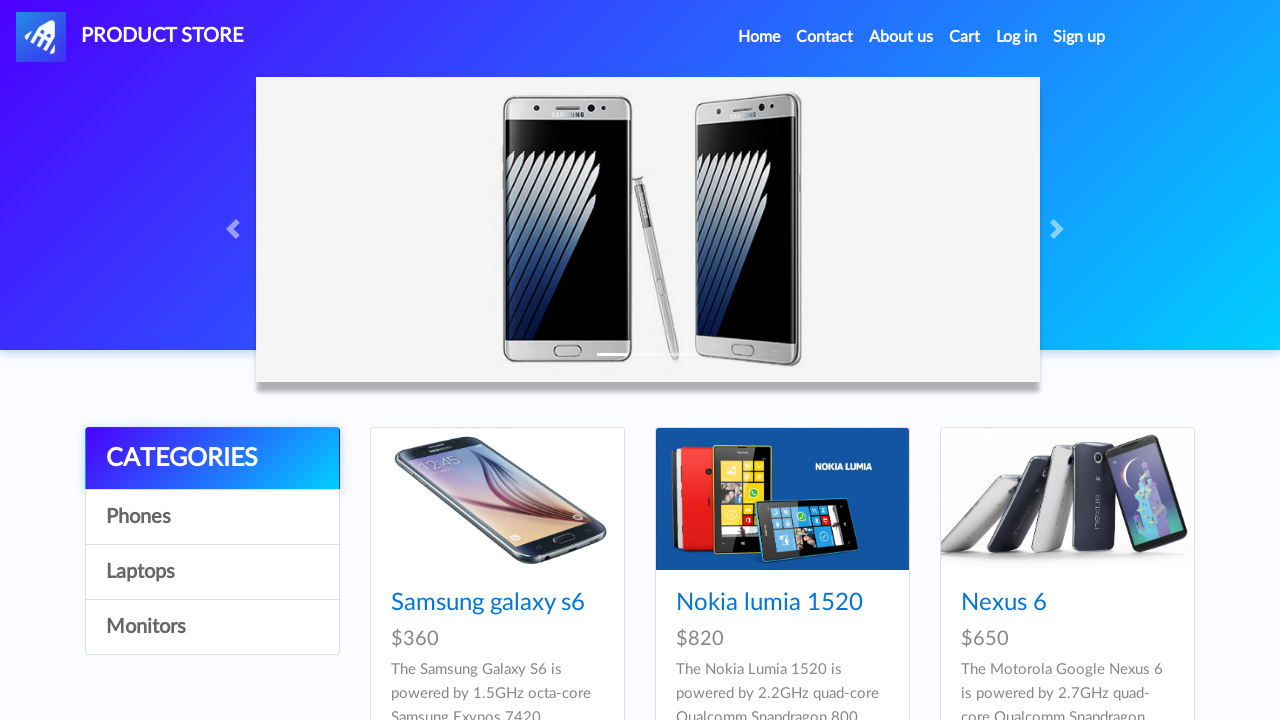

Clicked Phones category at (212, 517) on text=Phones
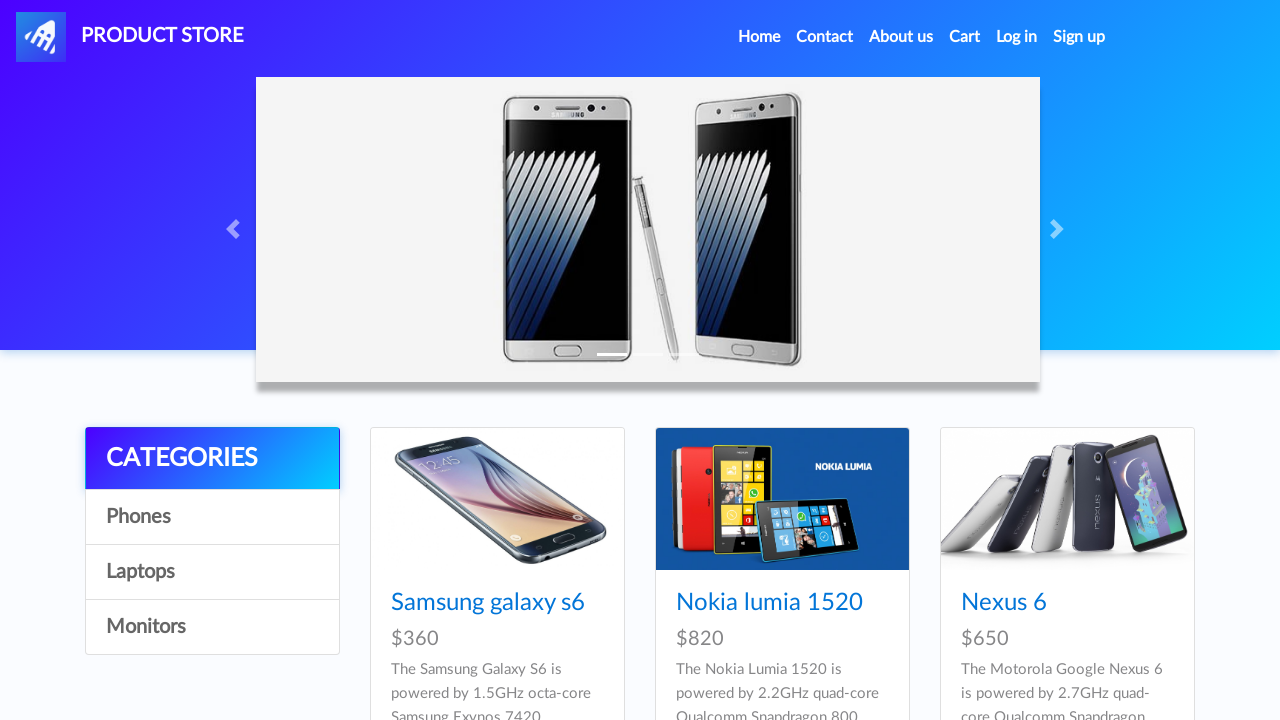

Waited for Phones category to load
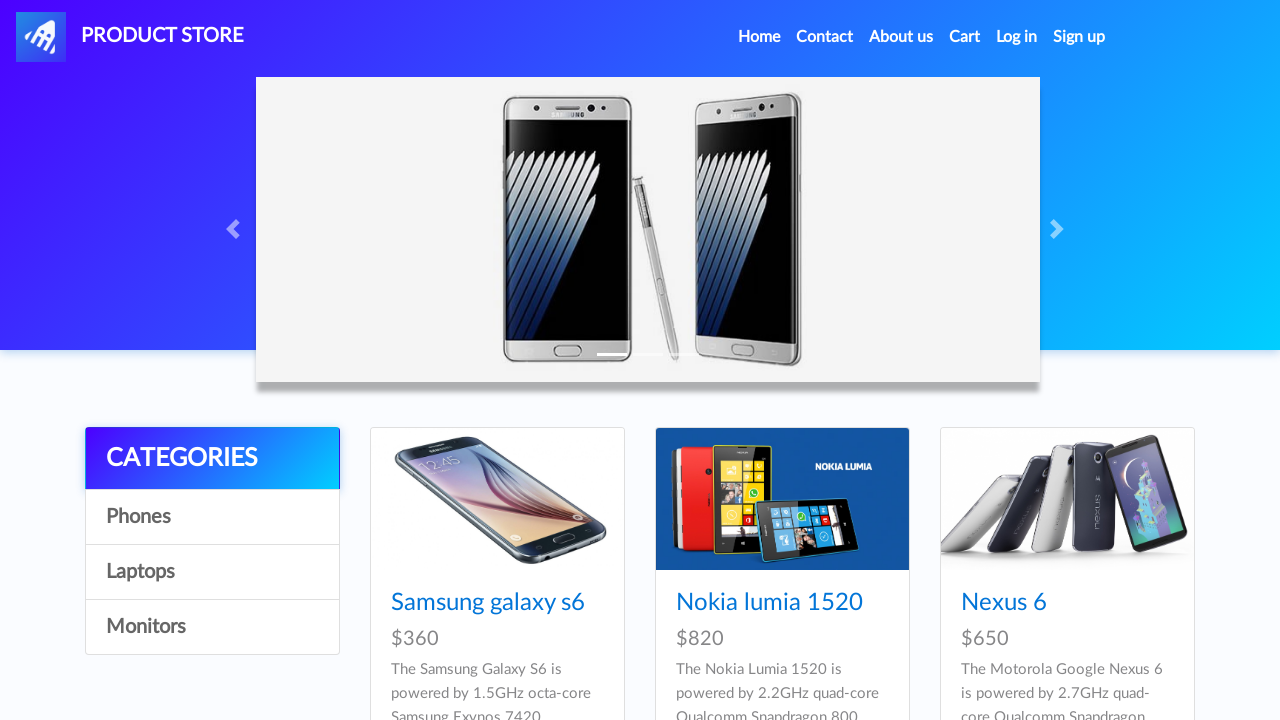

Clicked first phone product (Samsung galaxy s6) at (488, 603) on .hrefch >> nth=0
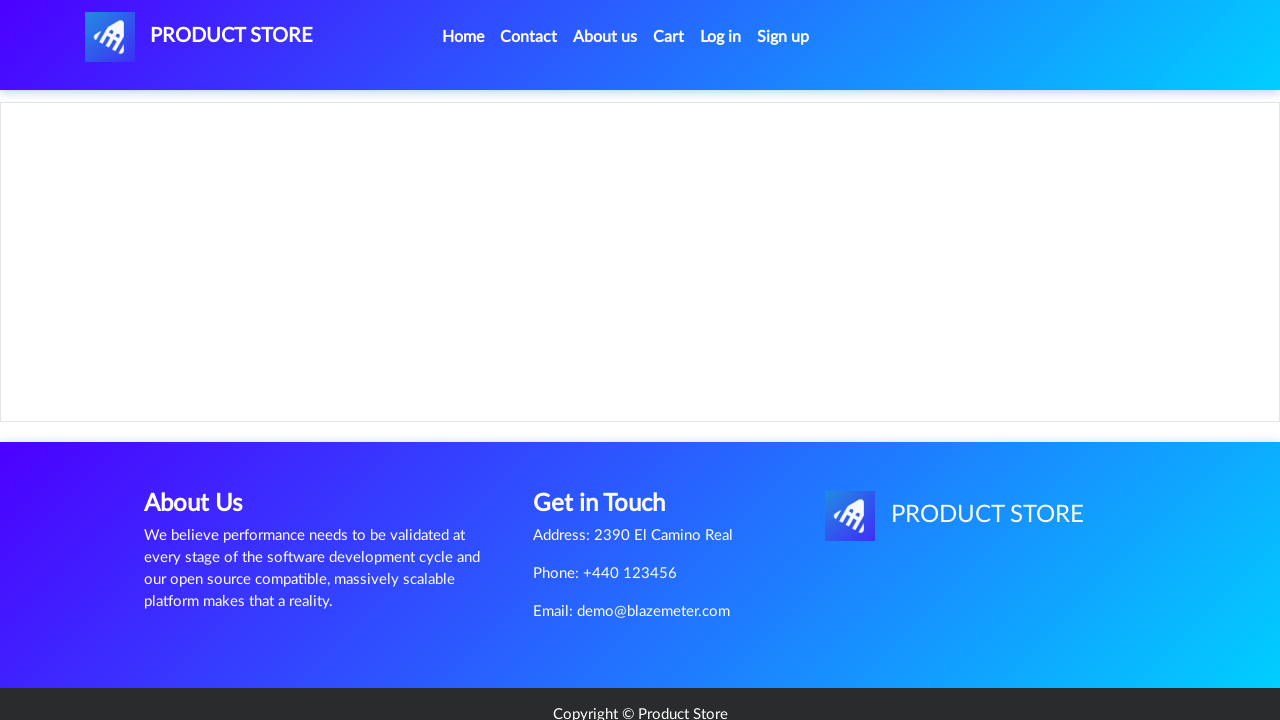

Waited for phone product details to load
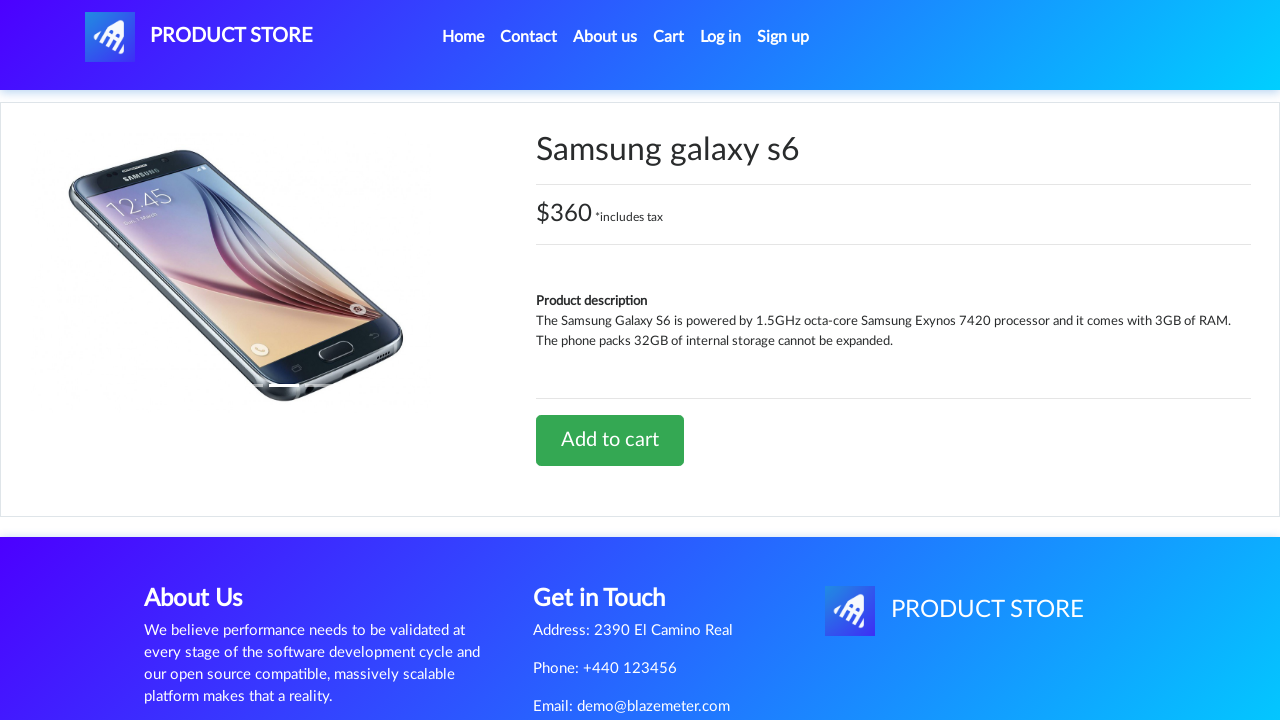

Clicked Add to cart for Samsung galaxy s6 at (610, 440) on text=Add to cart
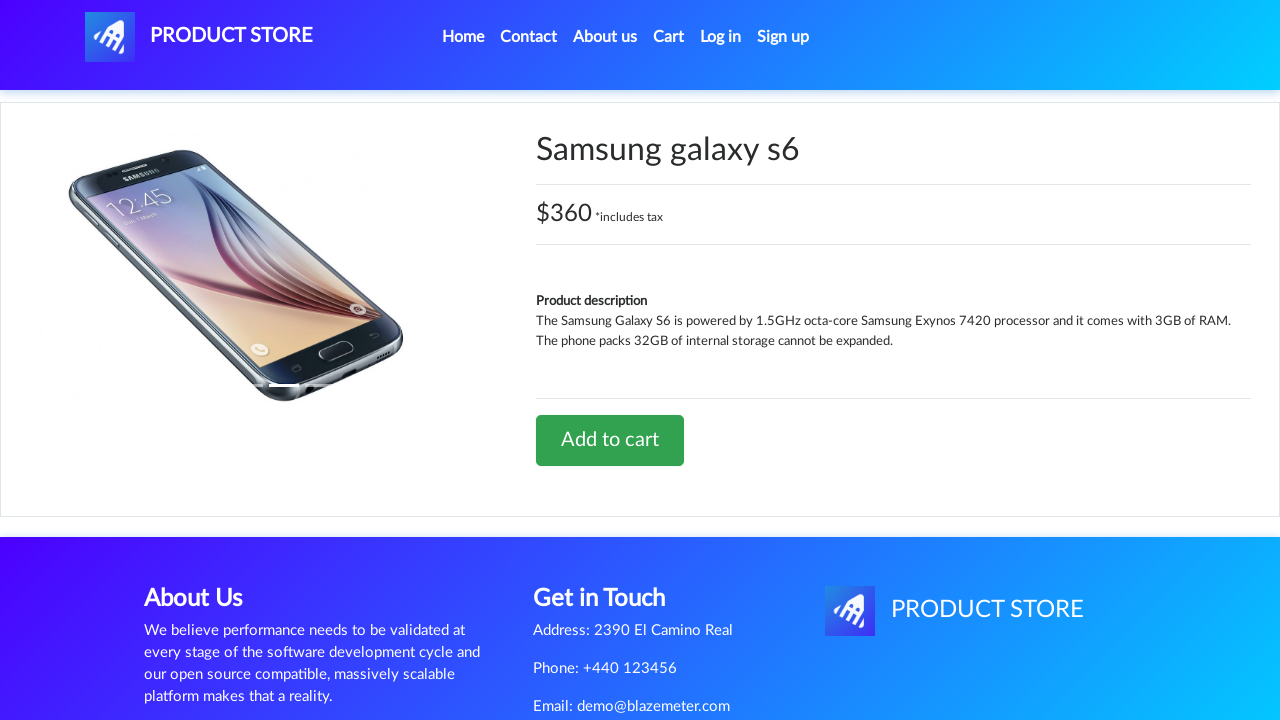

Accepted add to cart confirmation alert for phone
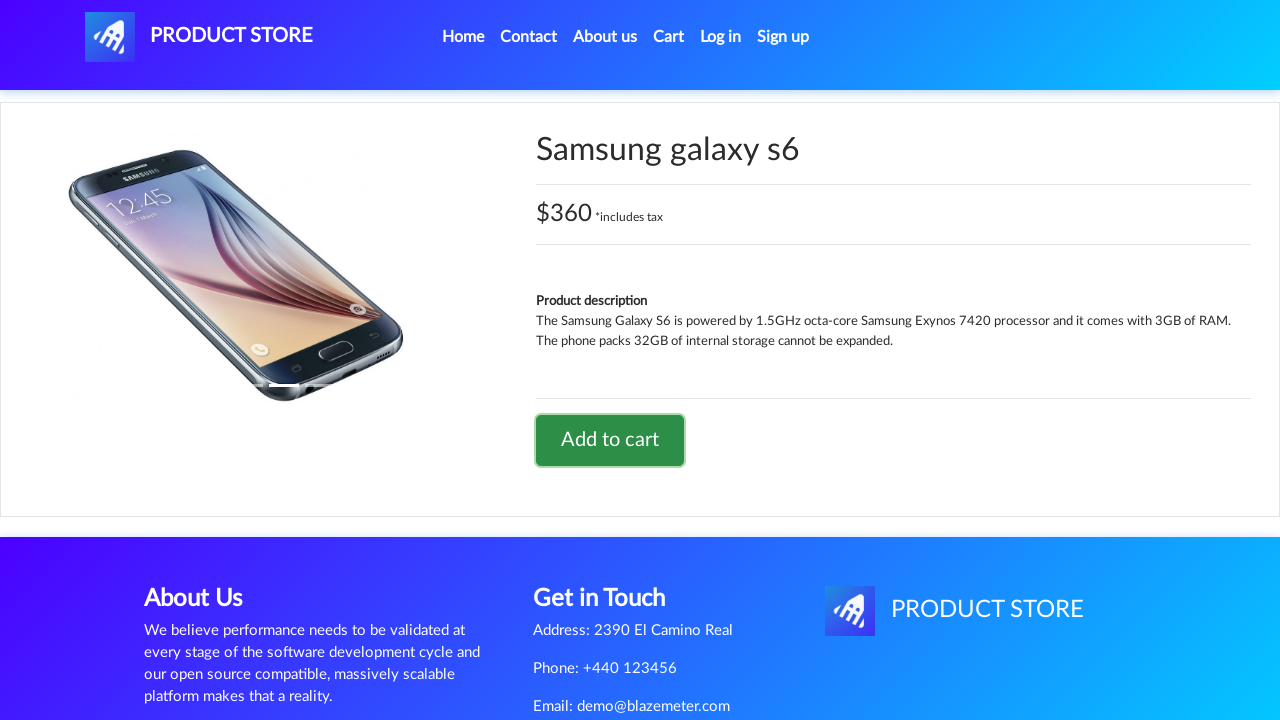

Clicked Cart to view shopping cart at (669, 37) on text=Cart
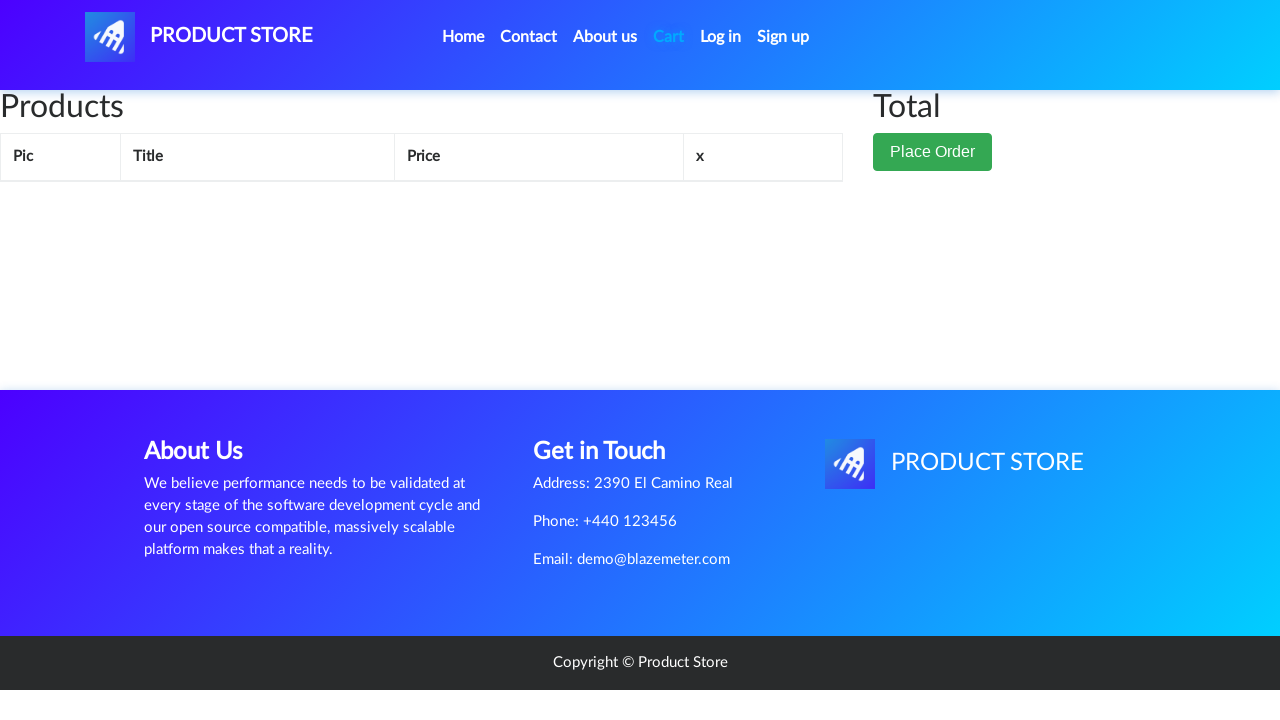

Waited for Cart page to load
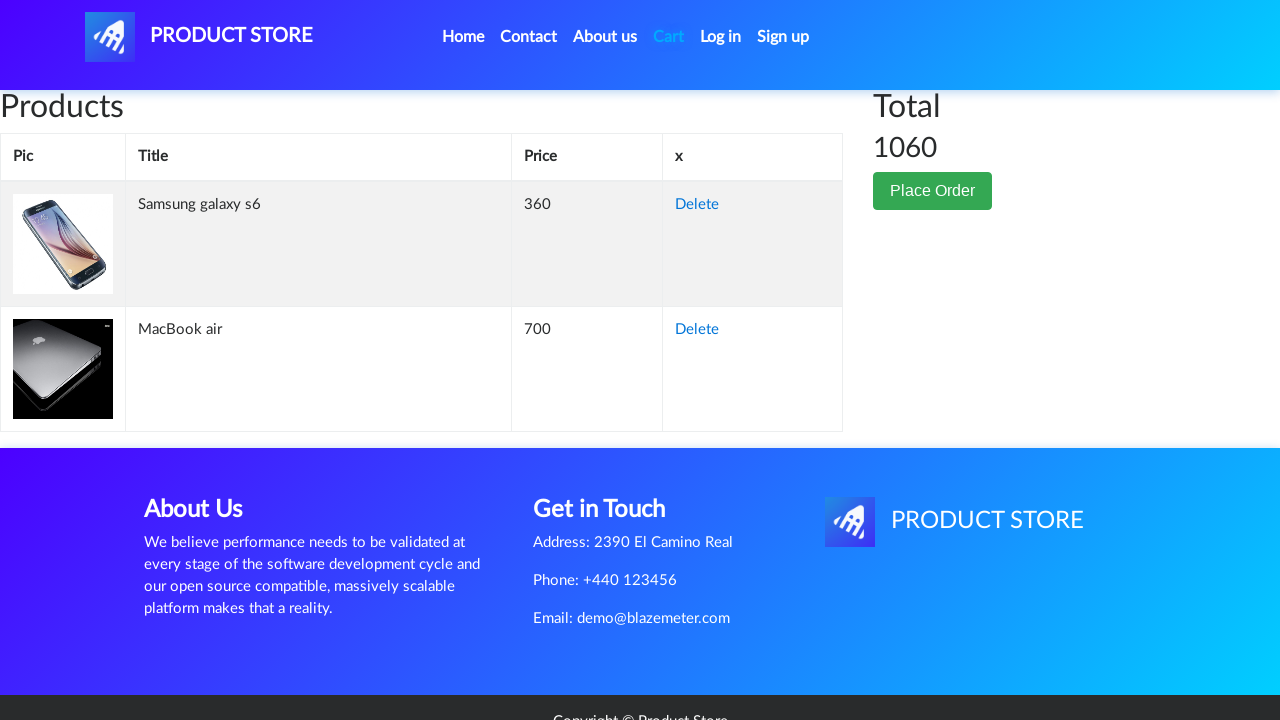

Clicked Delete to remove an item from cart at (697, 205) on text=Delete
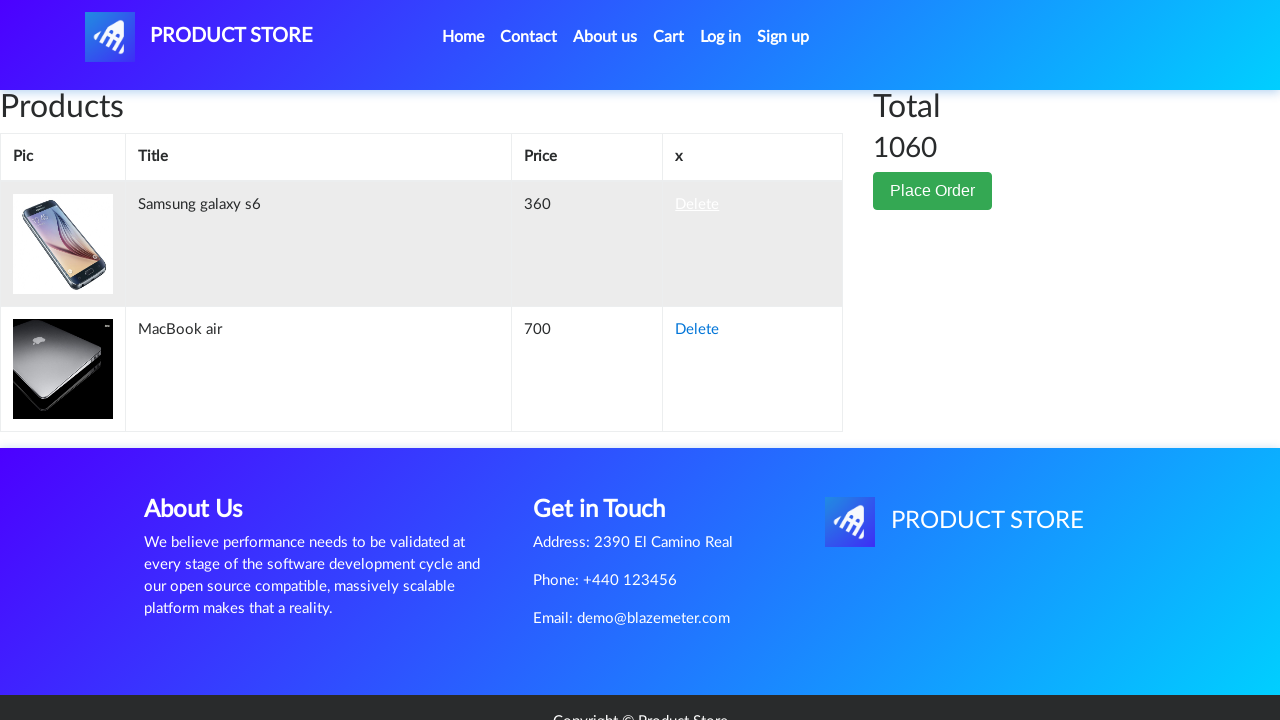

Item removed from cart
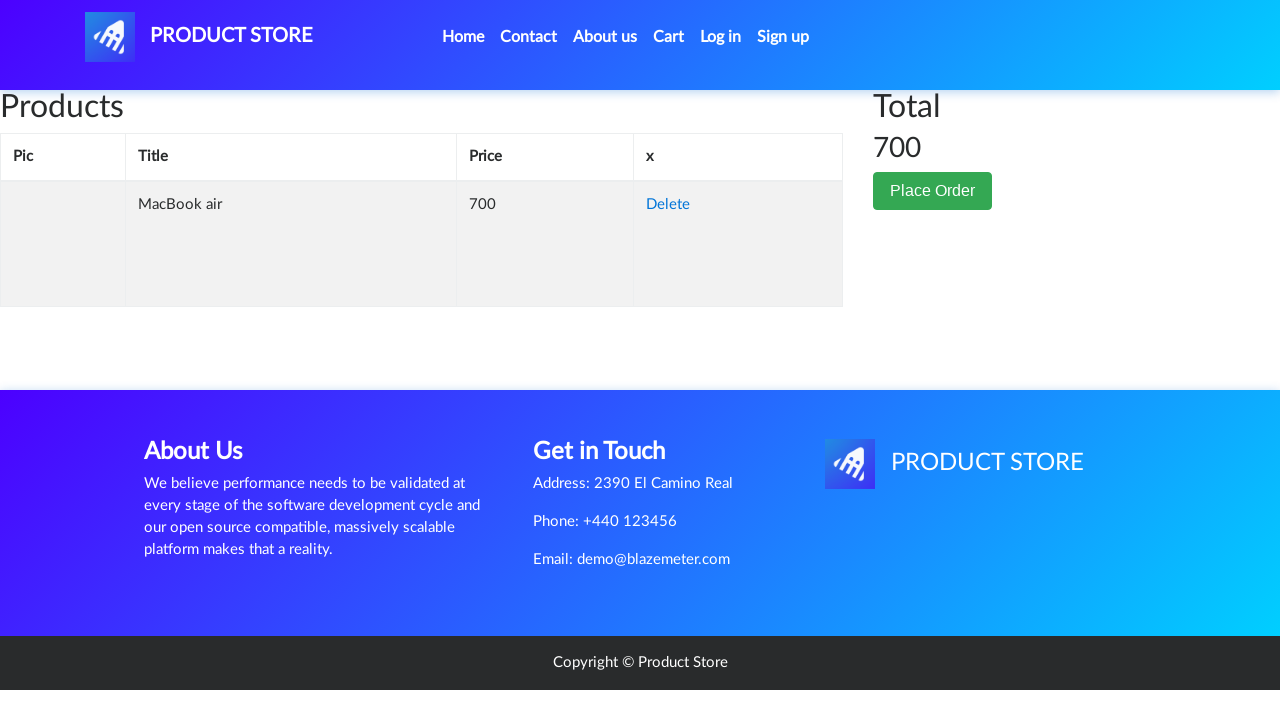

Clicked Place Order button at (933, 191) on button:has-text('Place Order')
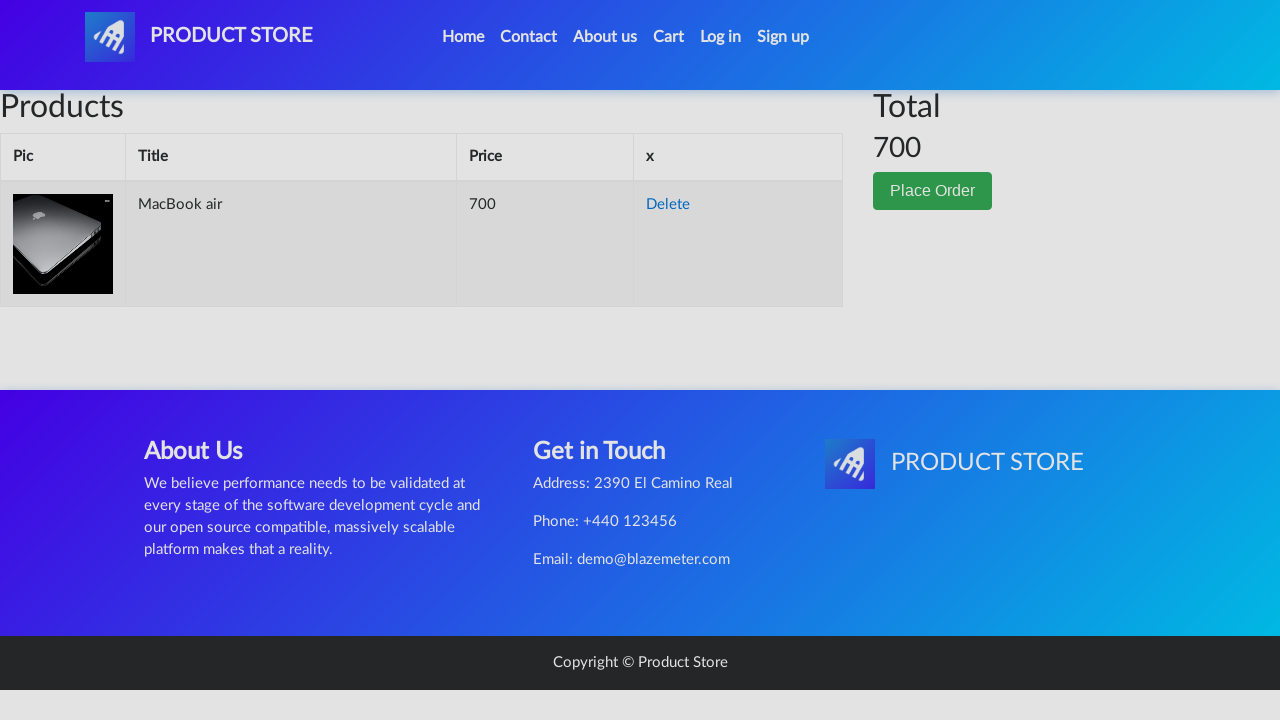

Waited for order form to appear
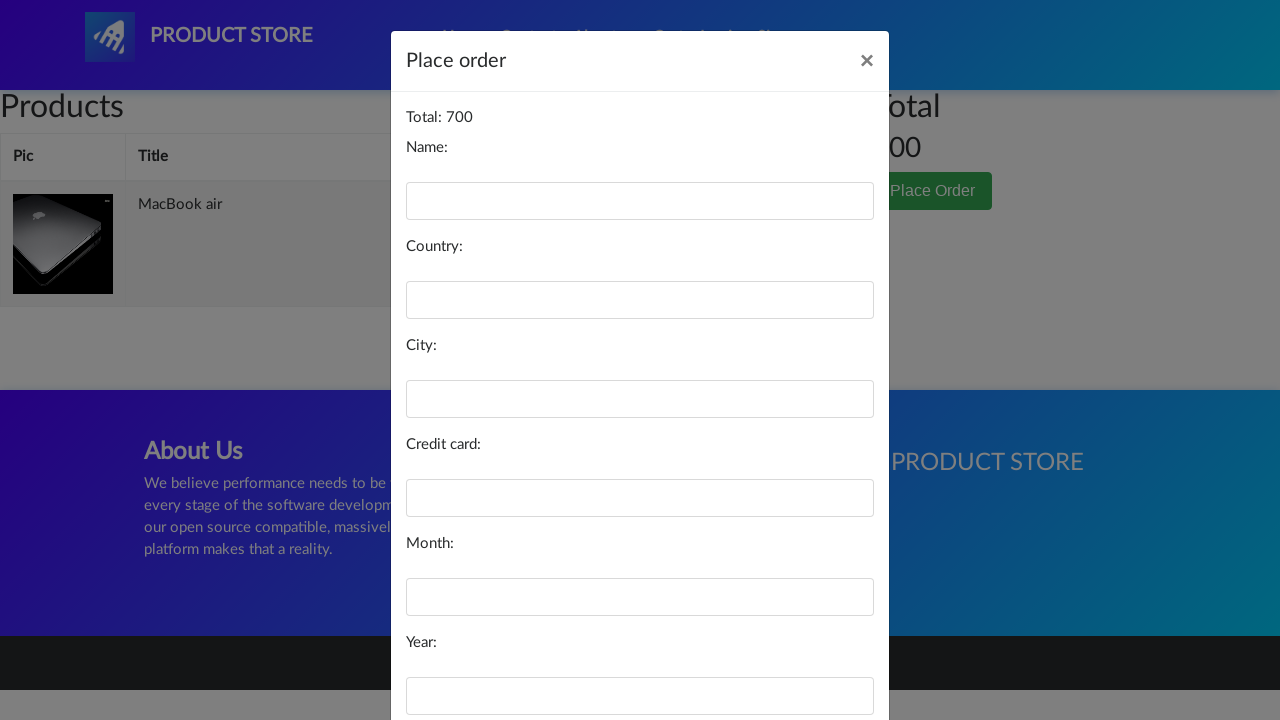

Filled name field with 'Maria' on #name
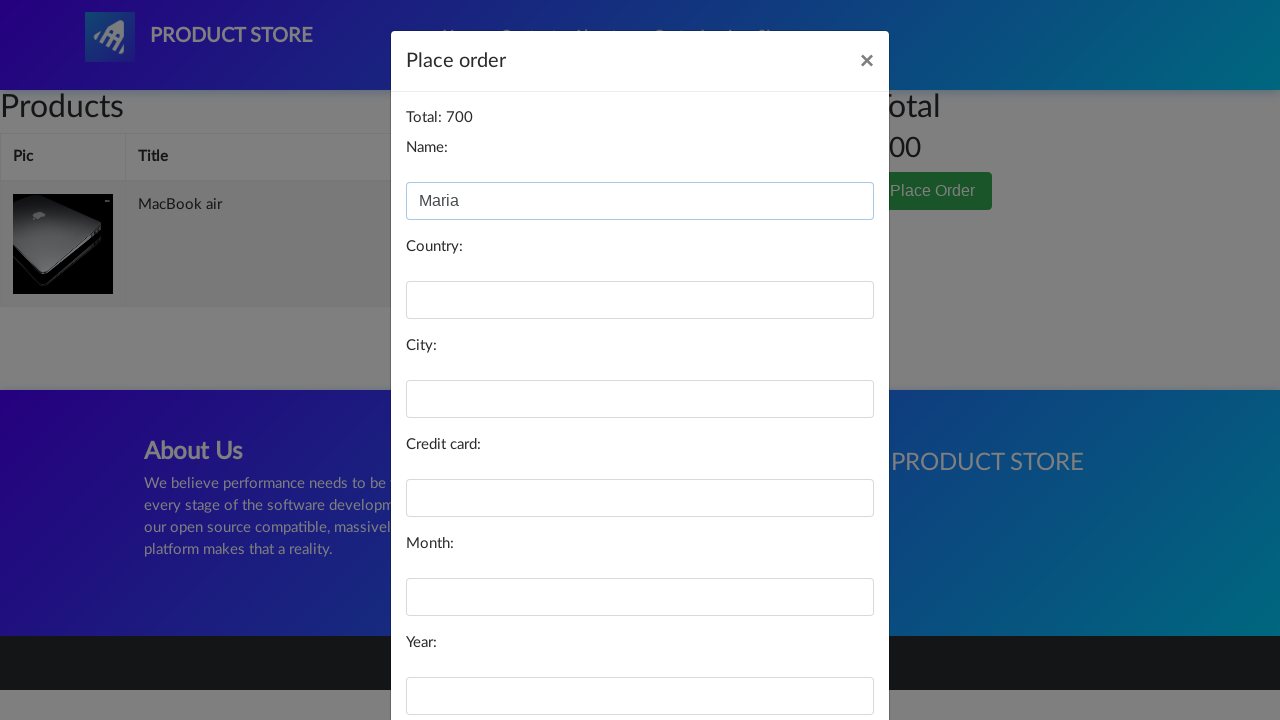

Filled country field with 'Mexico' on #country
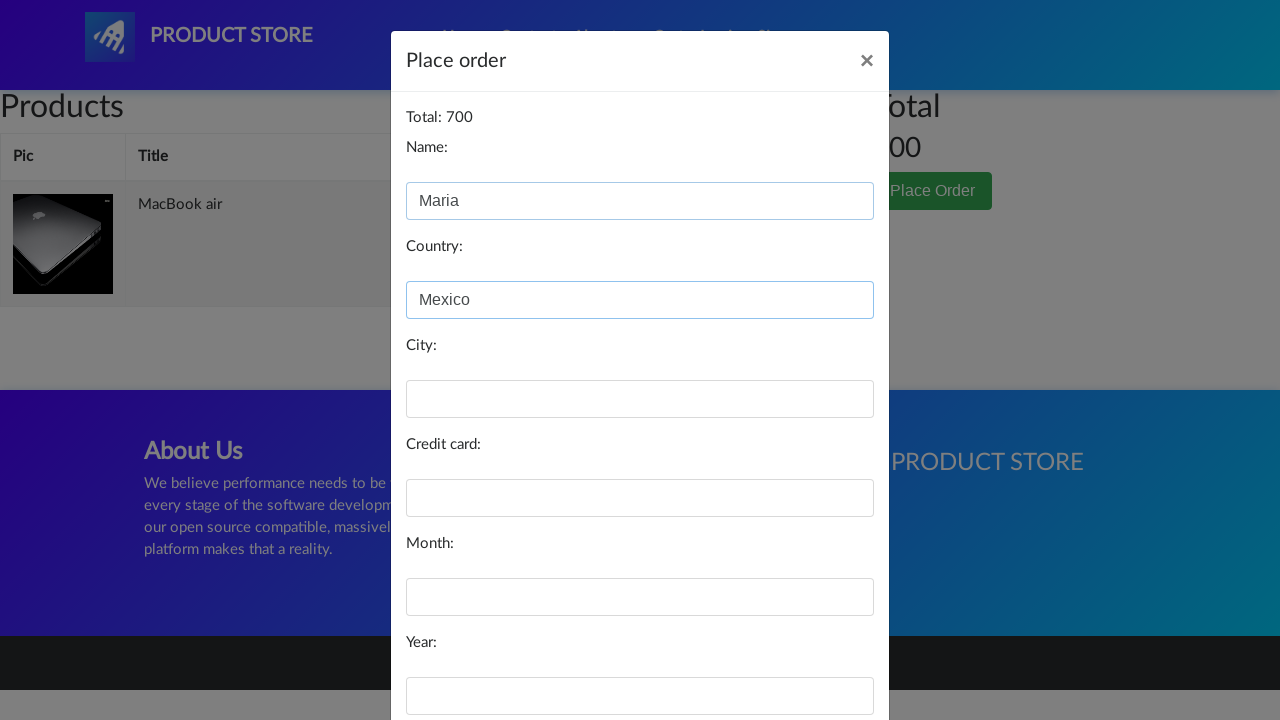

Filled city field with 'Guadalajara' on #city
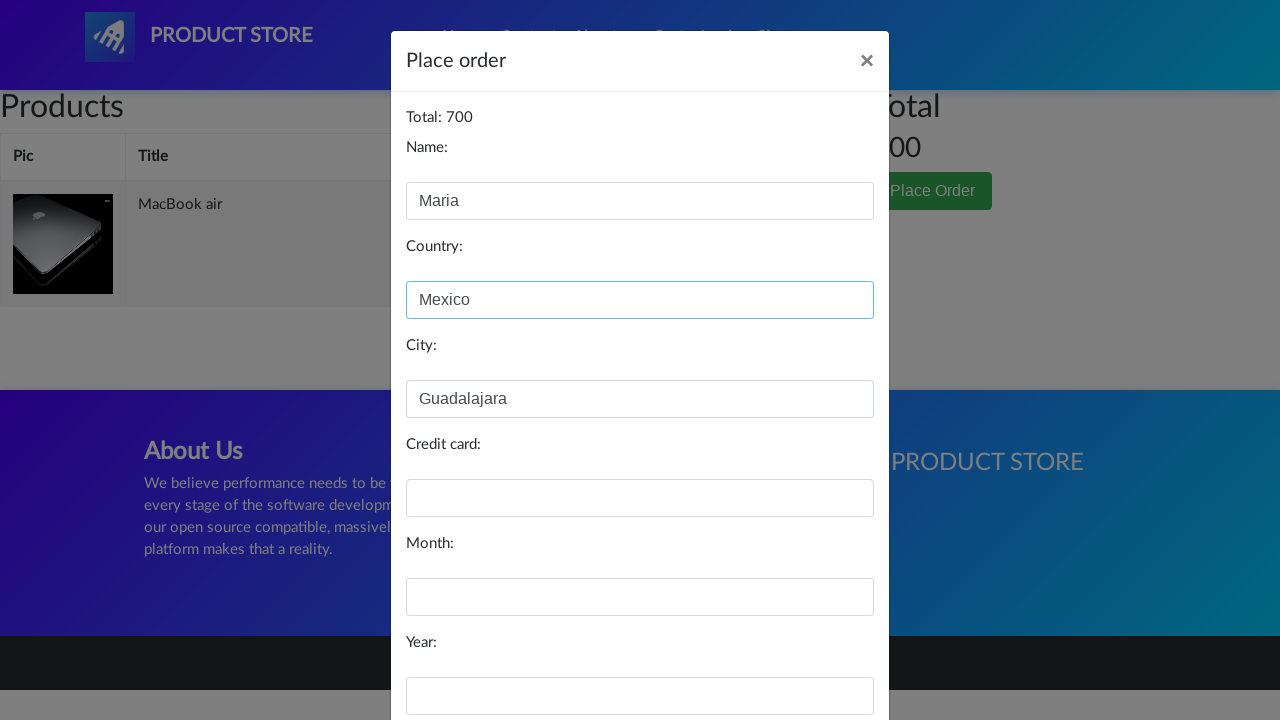

Filled card field with test credit card number on #card
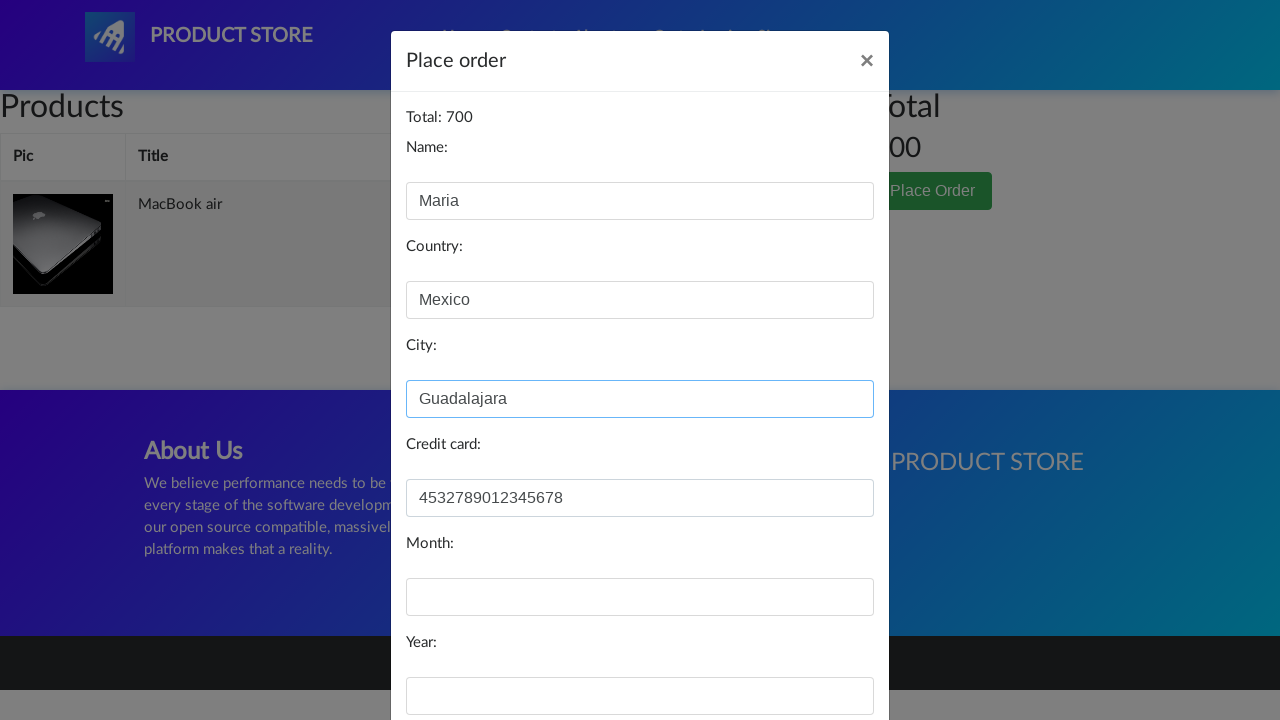

Filled month field with '06' on #month
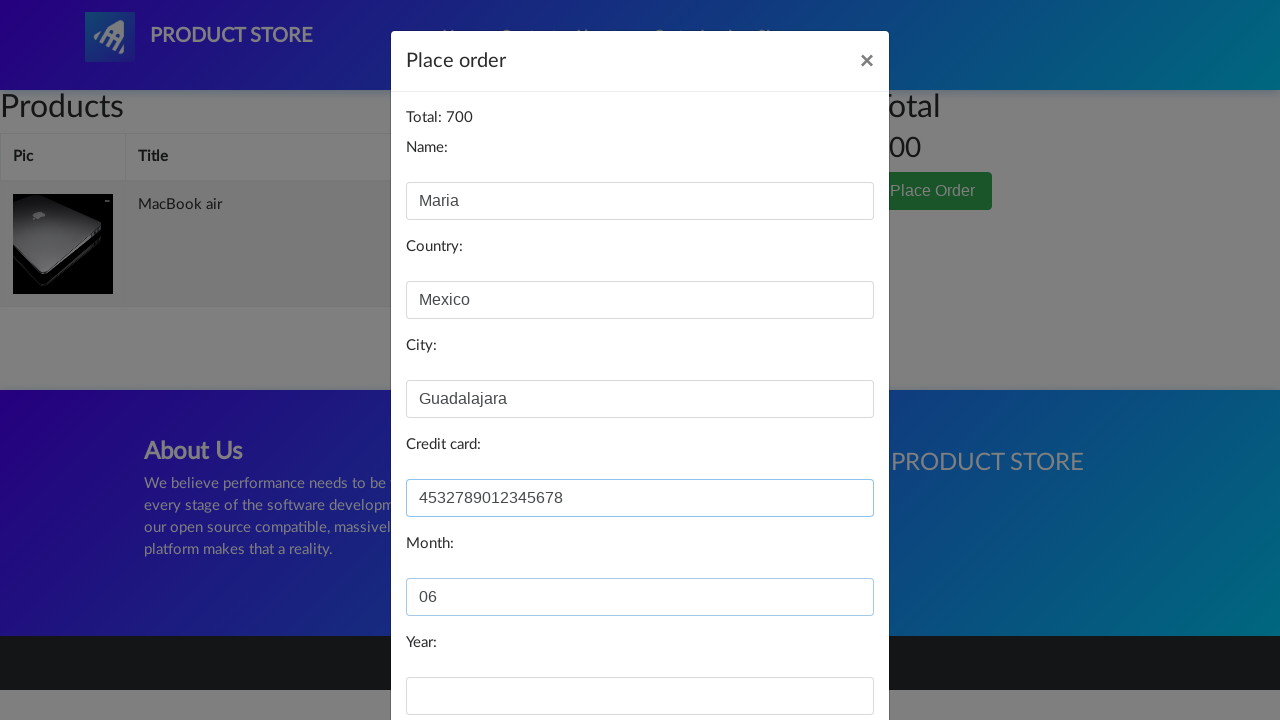

Filled year field with '2027' on #year
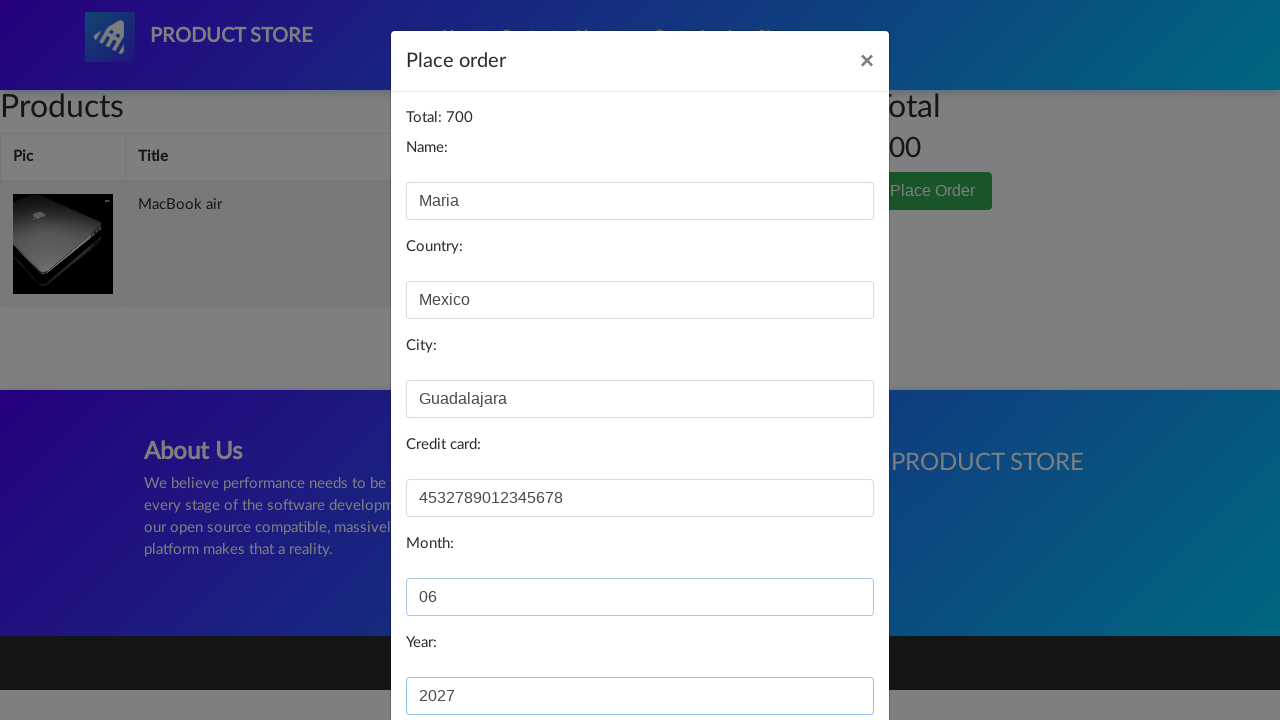

Clicked Close button to cancel the order at (726, 655) on (//button[@type='button'][normalize-space()='Close'])[3]
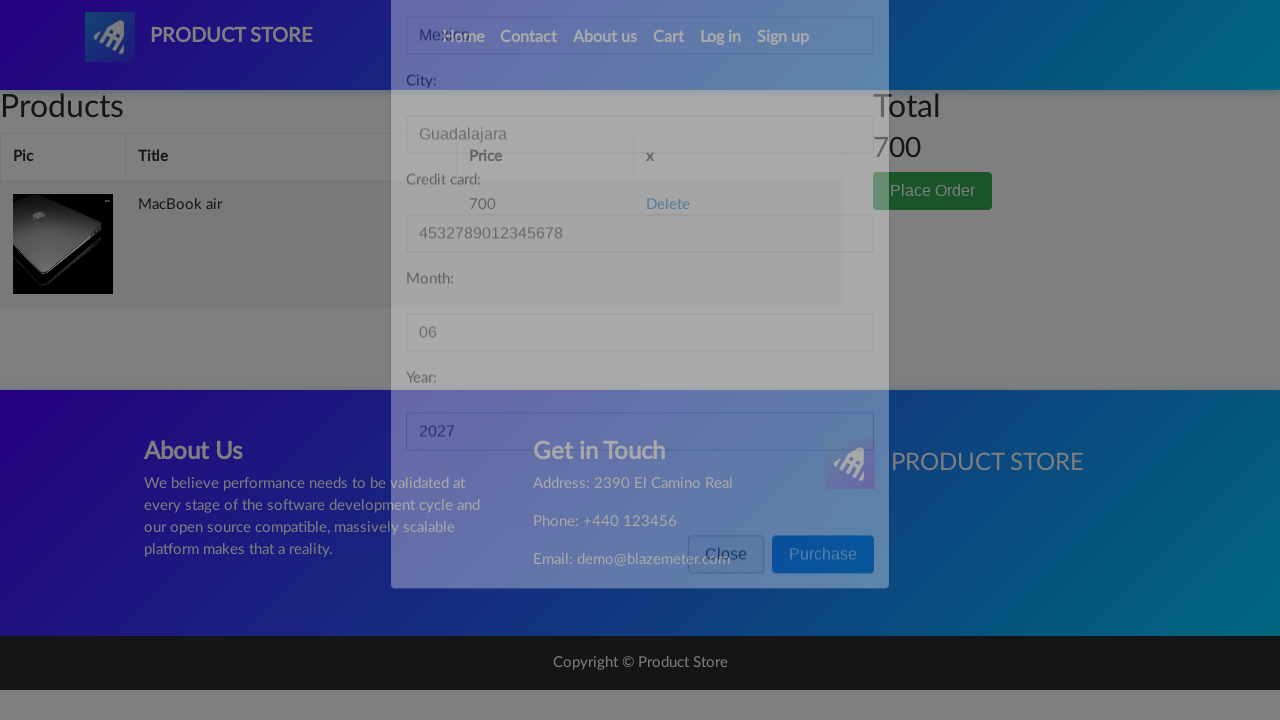

Order form closed
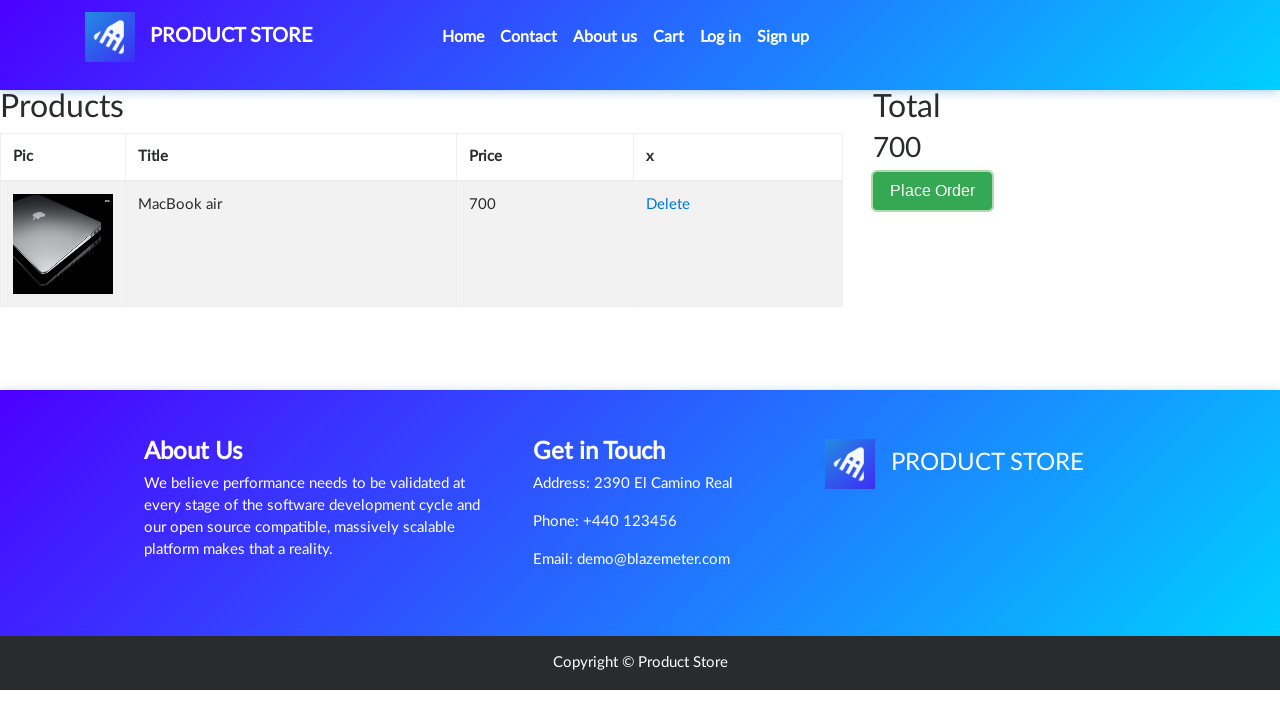

Clicked Place Order button again at (933, 191) on button:has-text('Place Order')
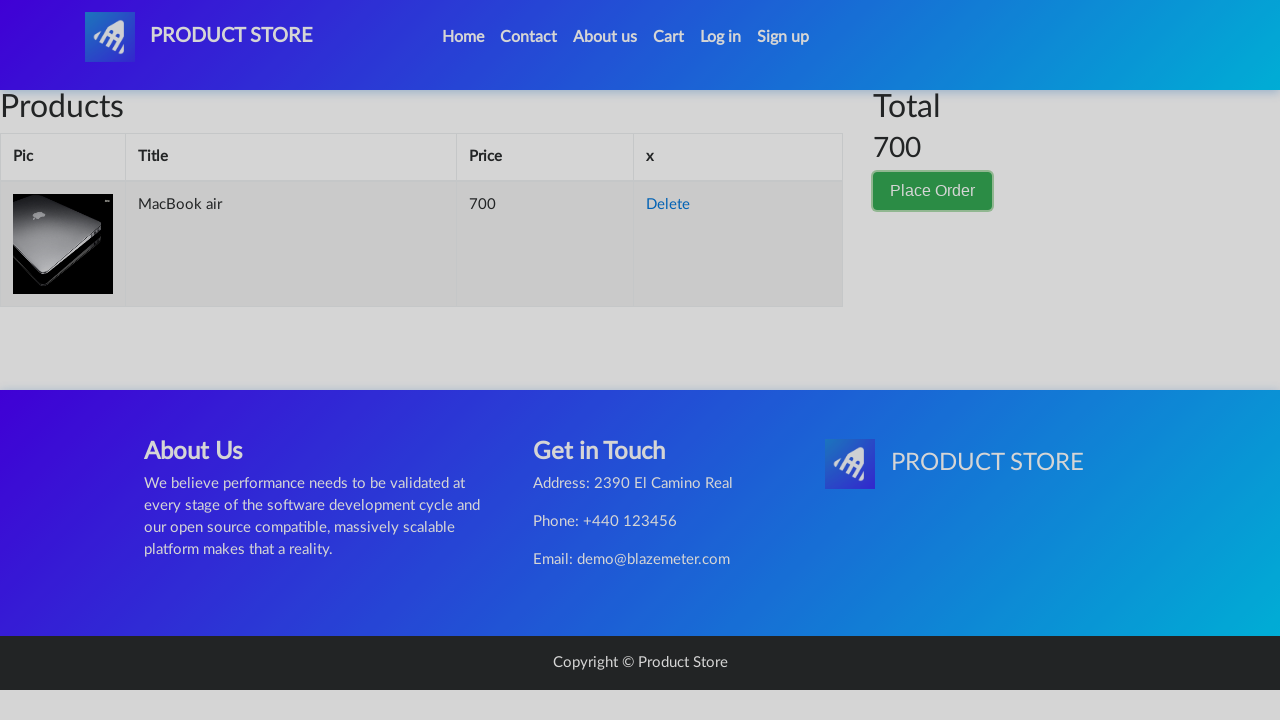

Waited for order form to reappear
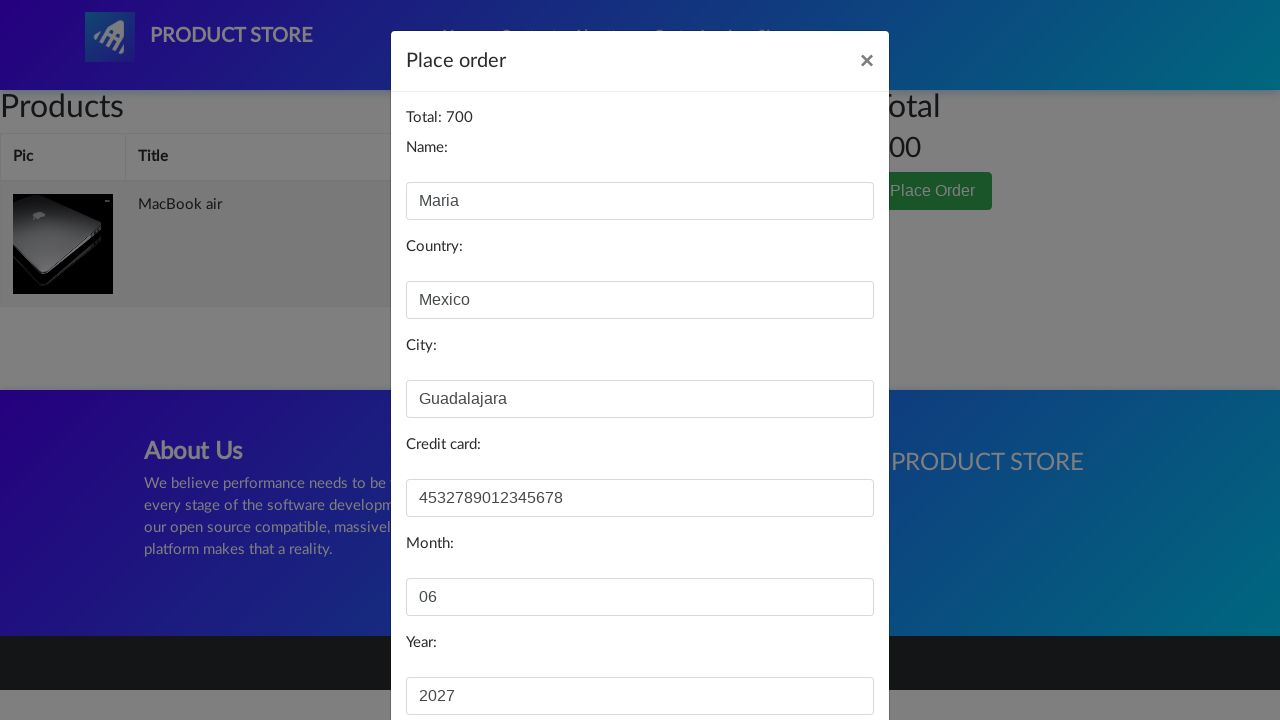

Clicked Purchase button to complete the order at (823, 655) on button:has-text('Purchase')
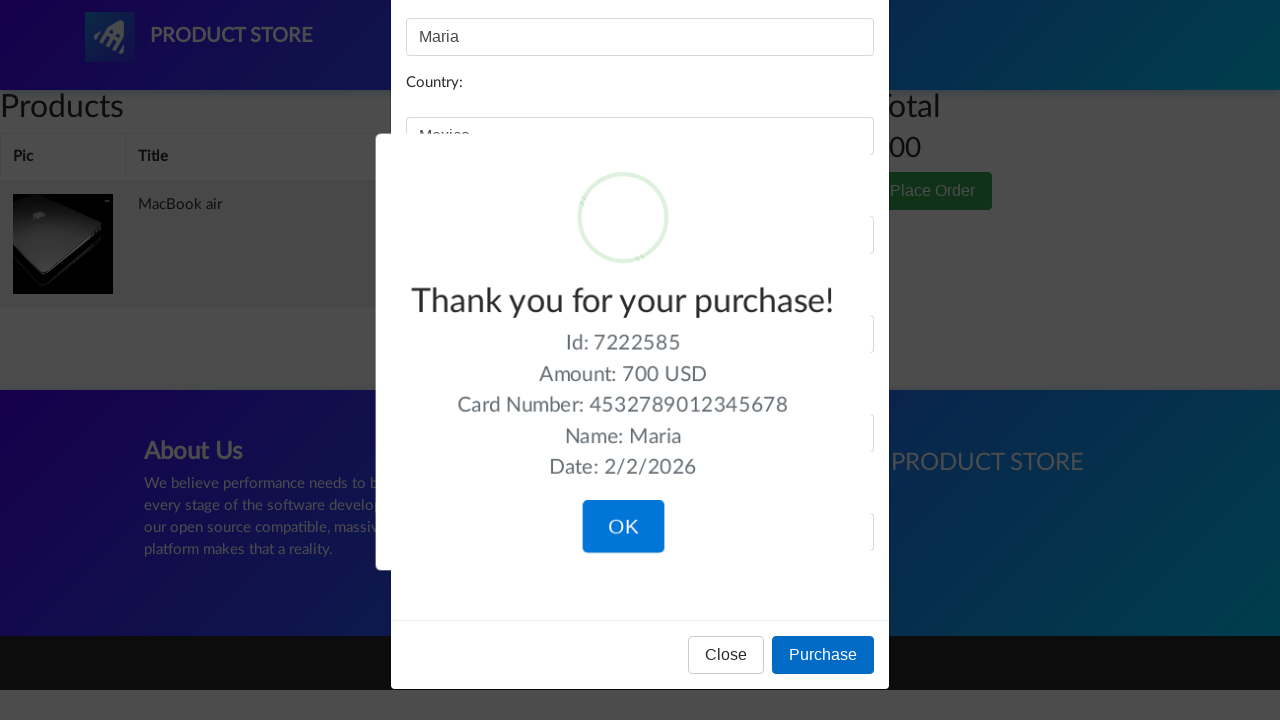

Waited for purchase confirmation
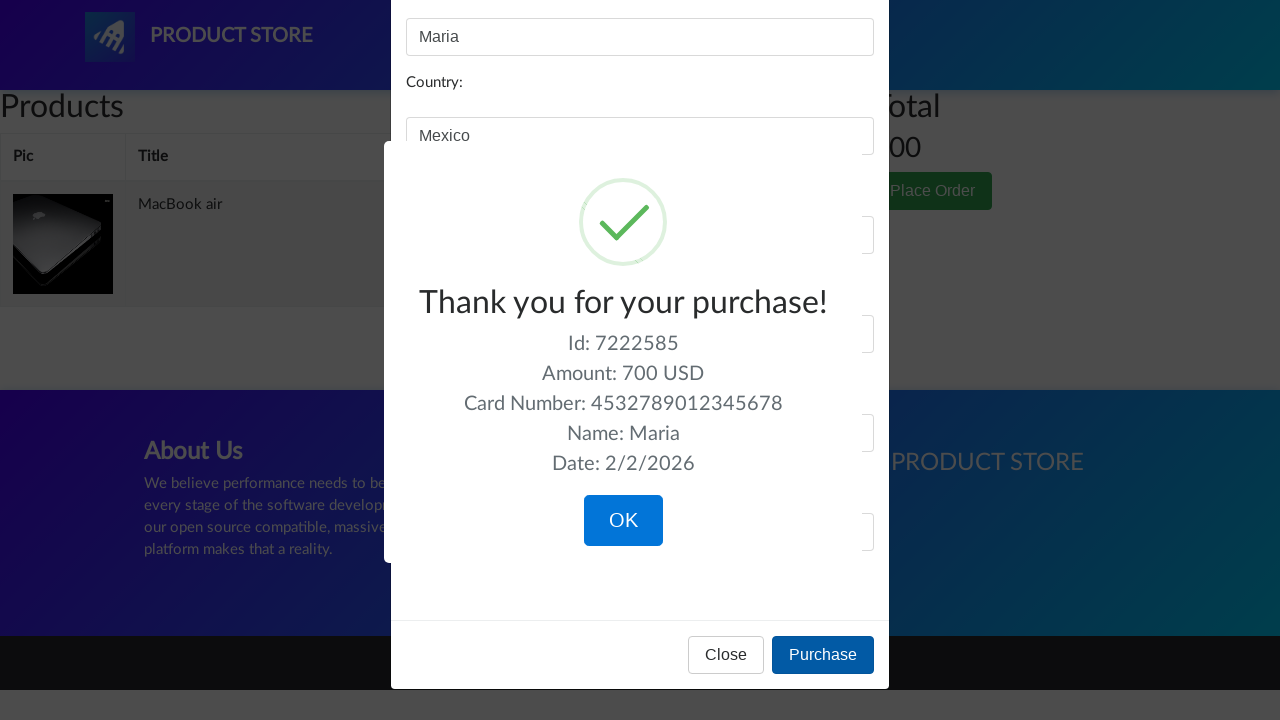

Clicked OK to confirm purchase completion at (623, 521) on button:has-text('OK')
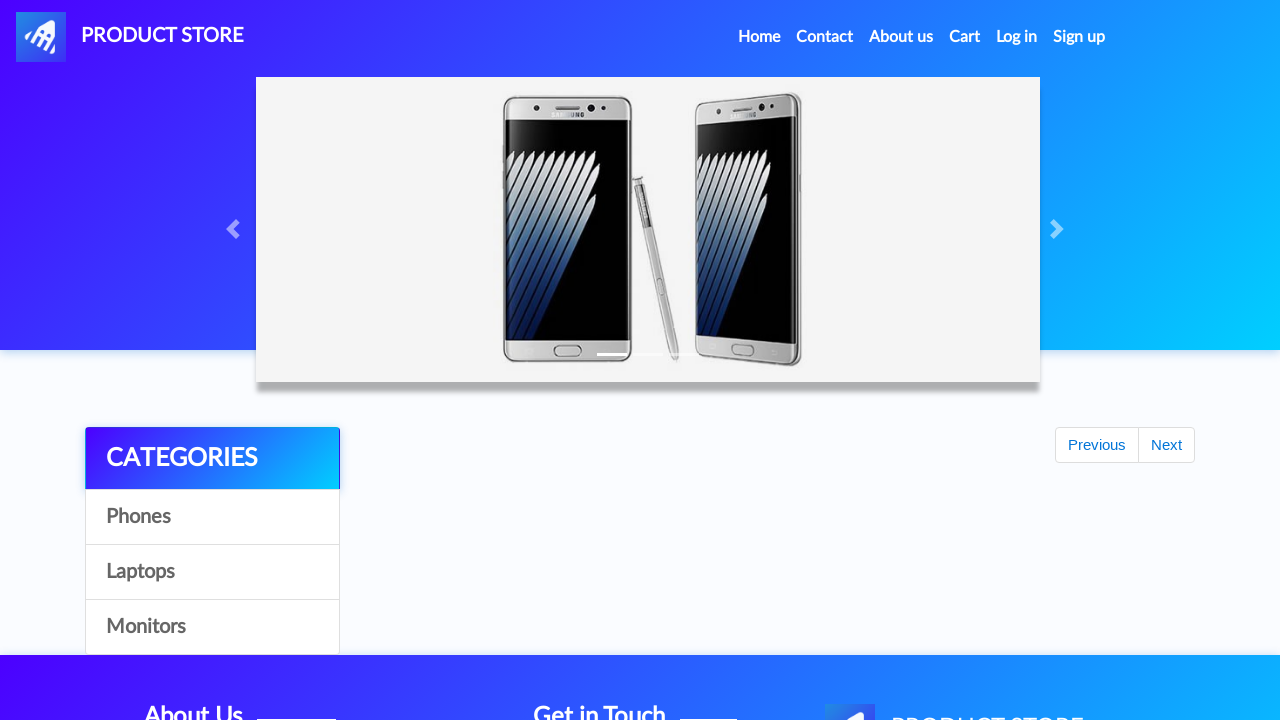

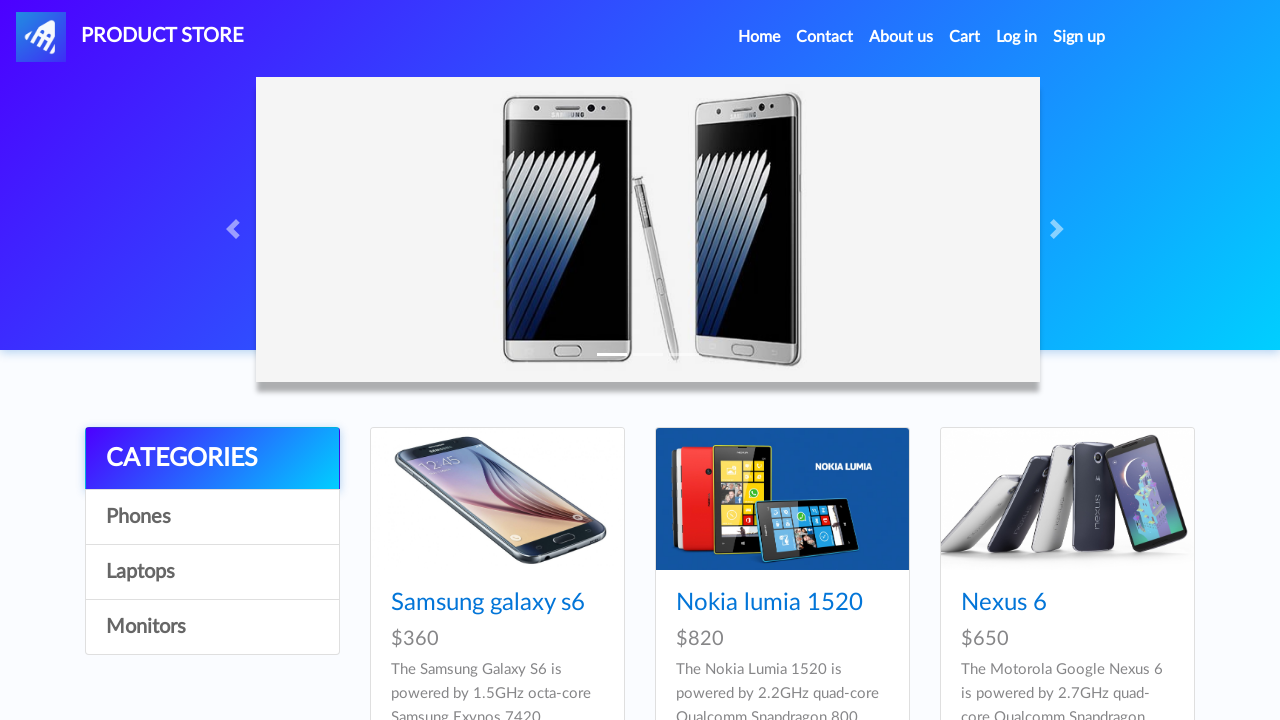